Clicks a link to open a new window, switches to it, and verifies the new window's title

Starting URL: http://the-internet.herokuapp.com/windows

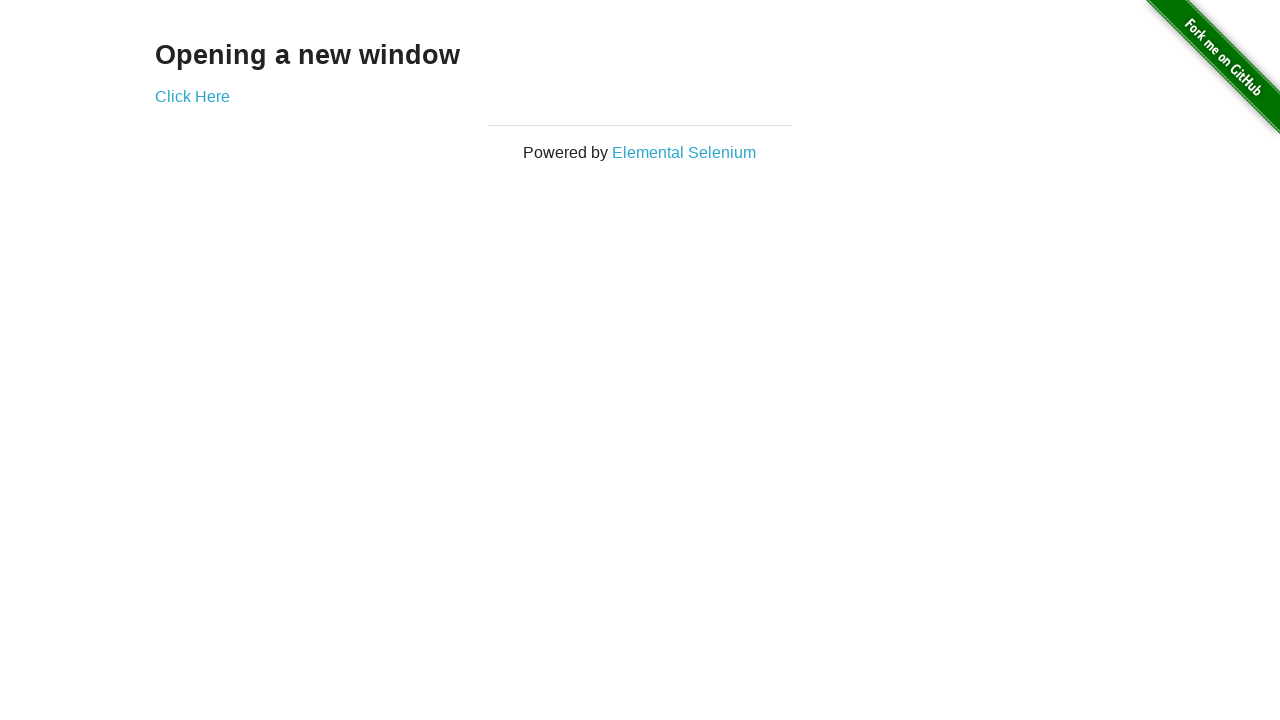

Clicked link to open new window at (192, 96) on a[href='/windows/new']
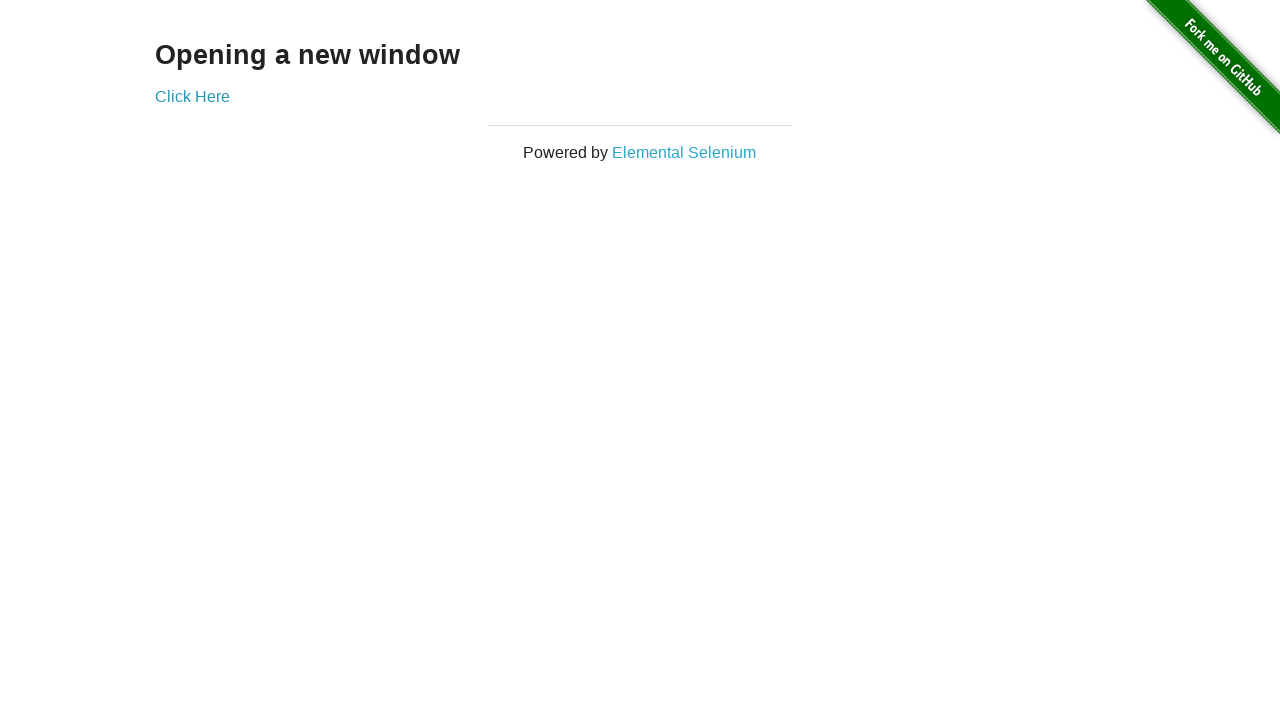

New window opened and captured
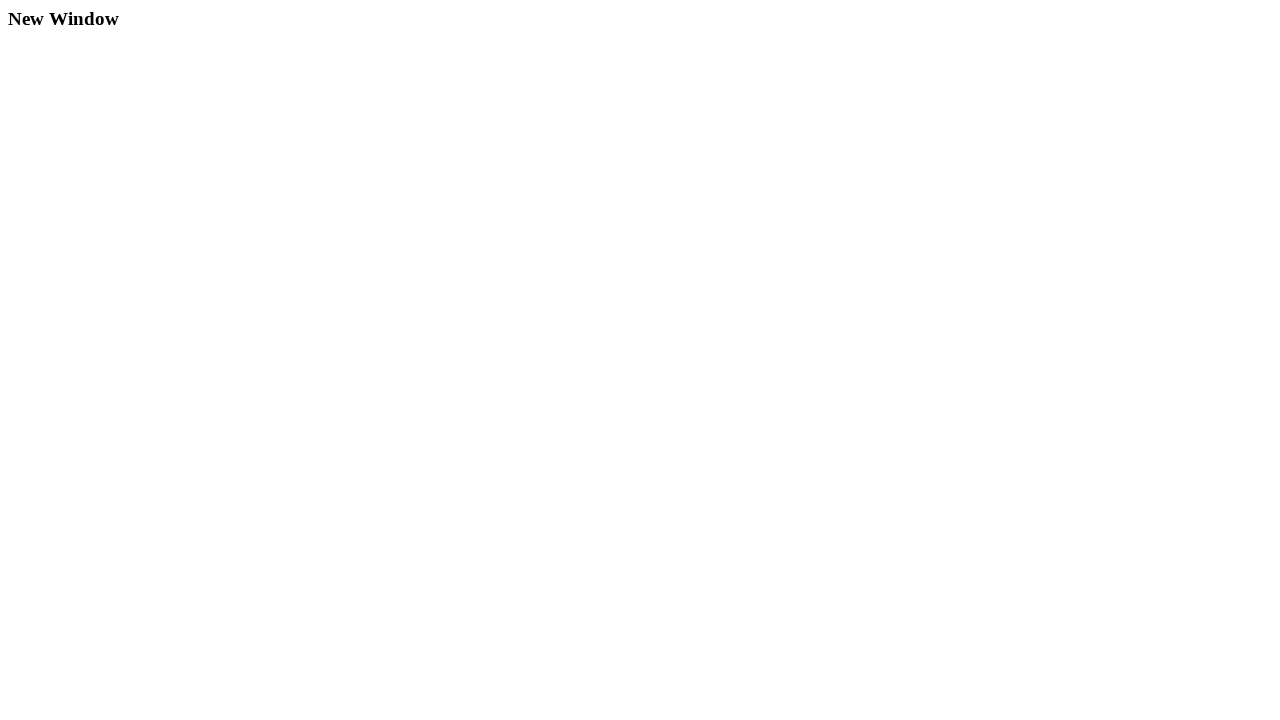

New window finished loading
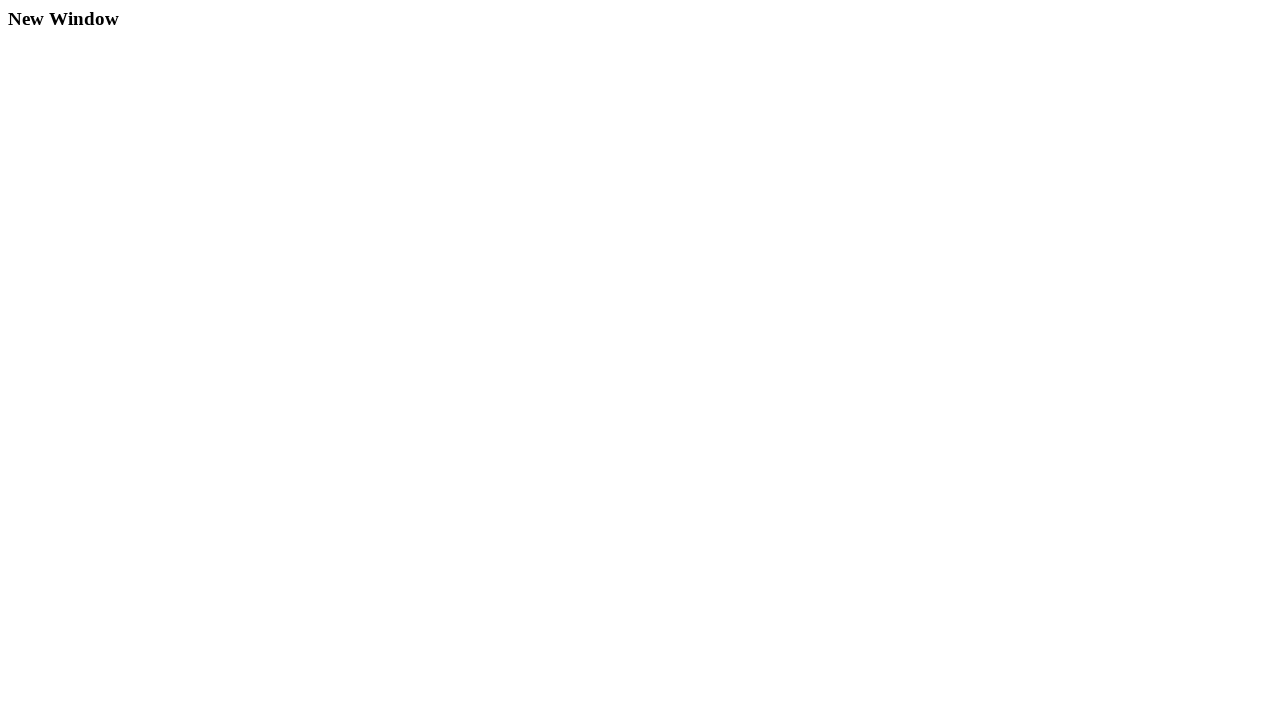

Verified new window title is 'New Window'
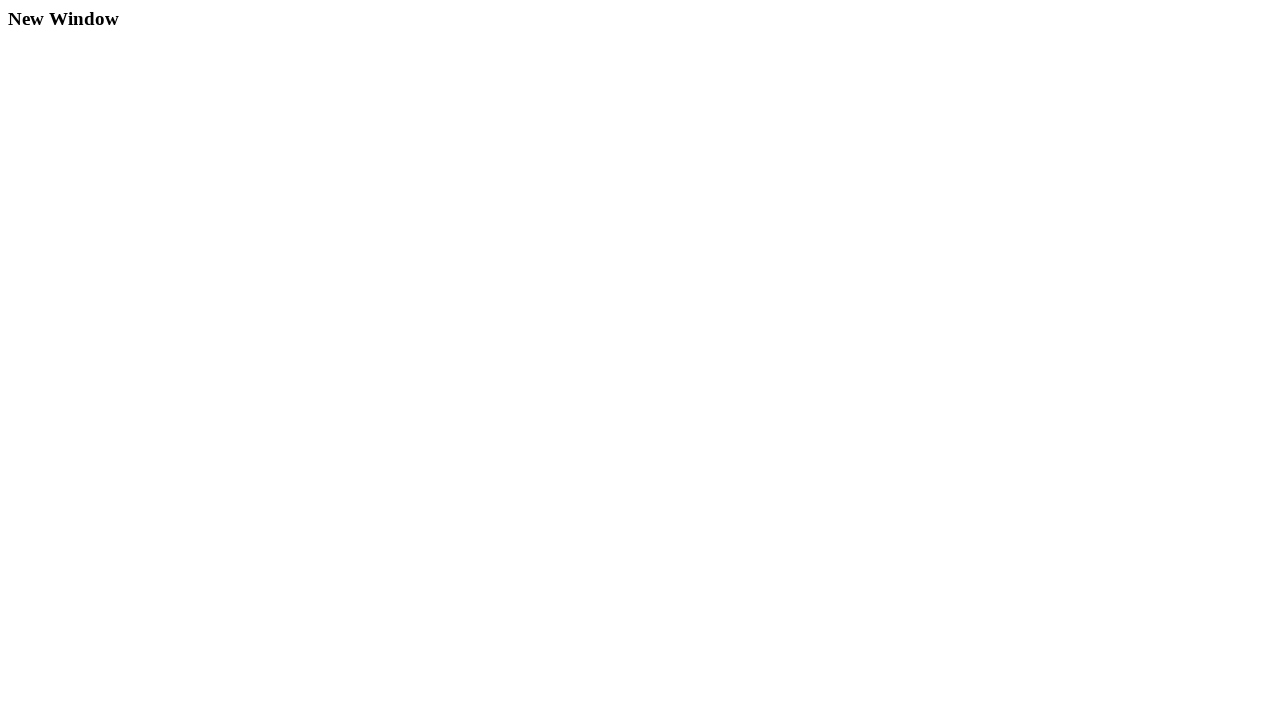

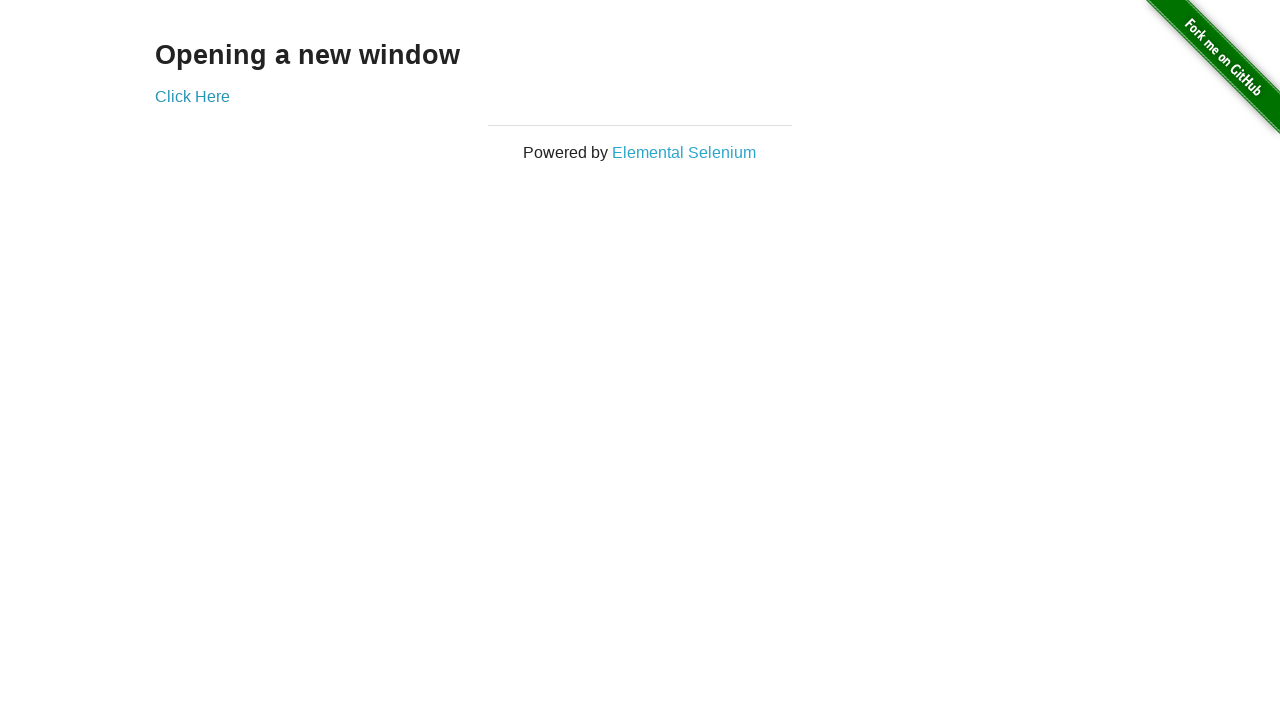